Navigates to Flipkart homepage and retrieves the page title to verify the page loaded correctly

Starting URL: https://www.flipkart.com/

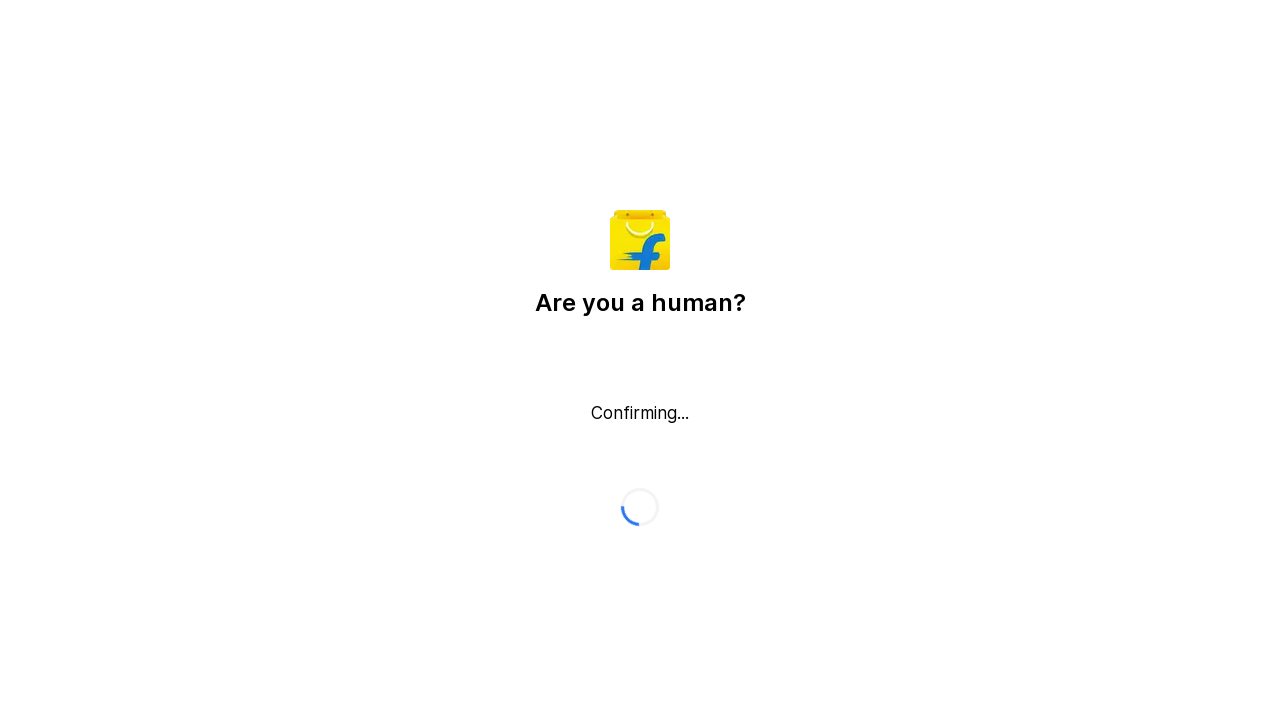

Waited for page to reach domcontentloaded state
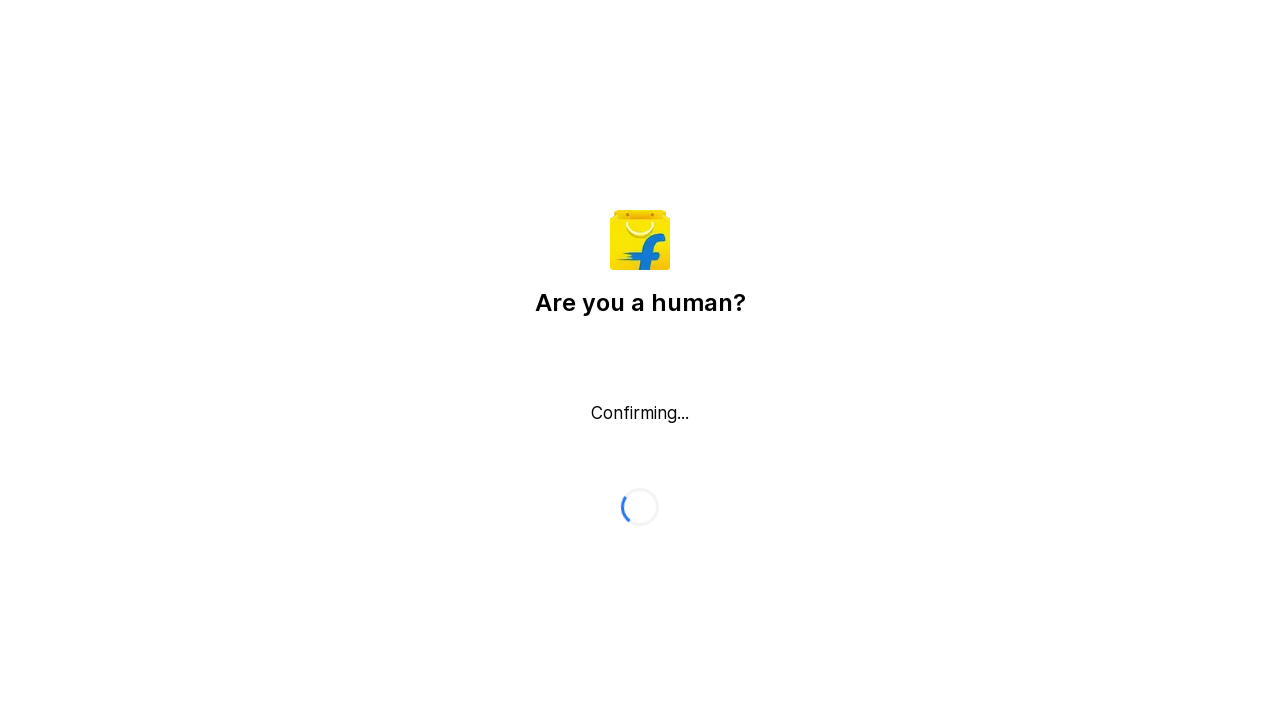

Retrieved page title: 'Flipkart reCAPTCHA'
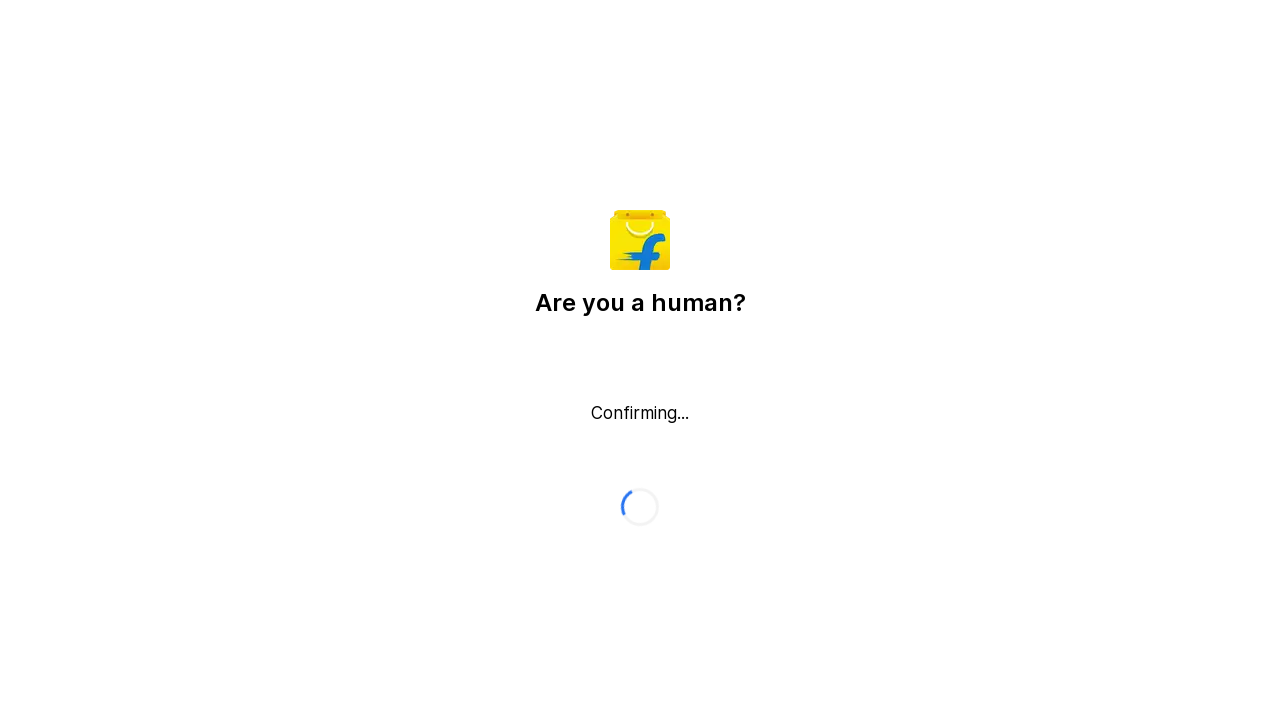

Verified that page title is not empty
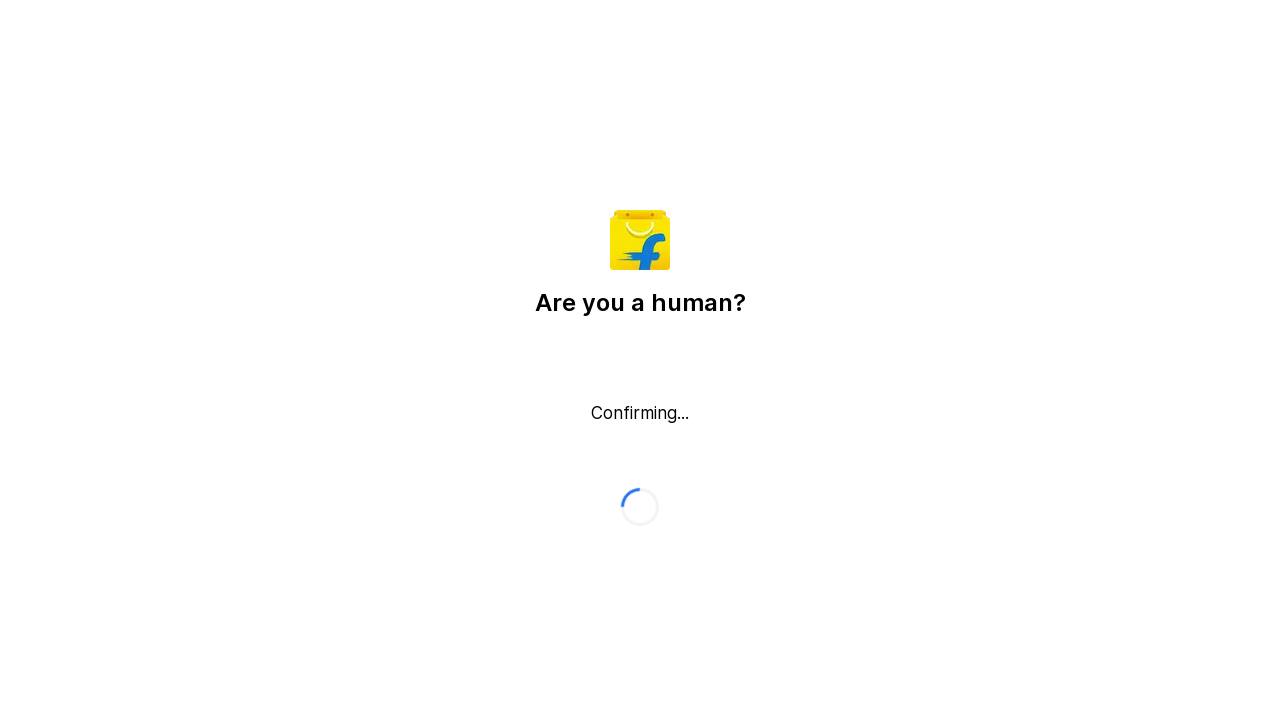

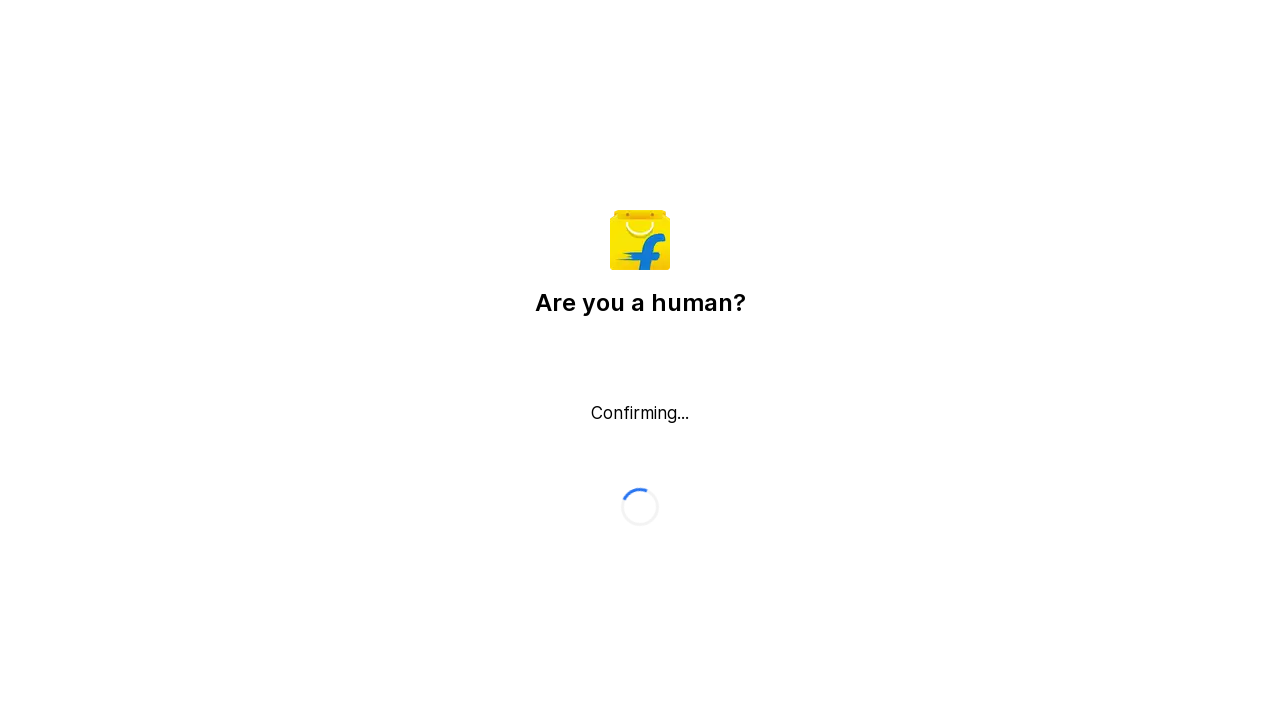